Tests that the Cookies link in the footer legal menu is present and clickable

Starting URL: https://deens-master.now.sh/

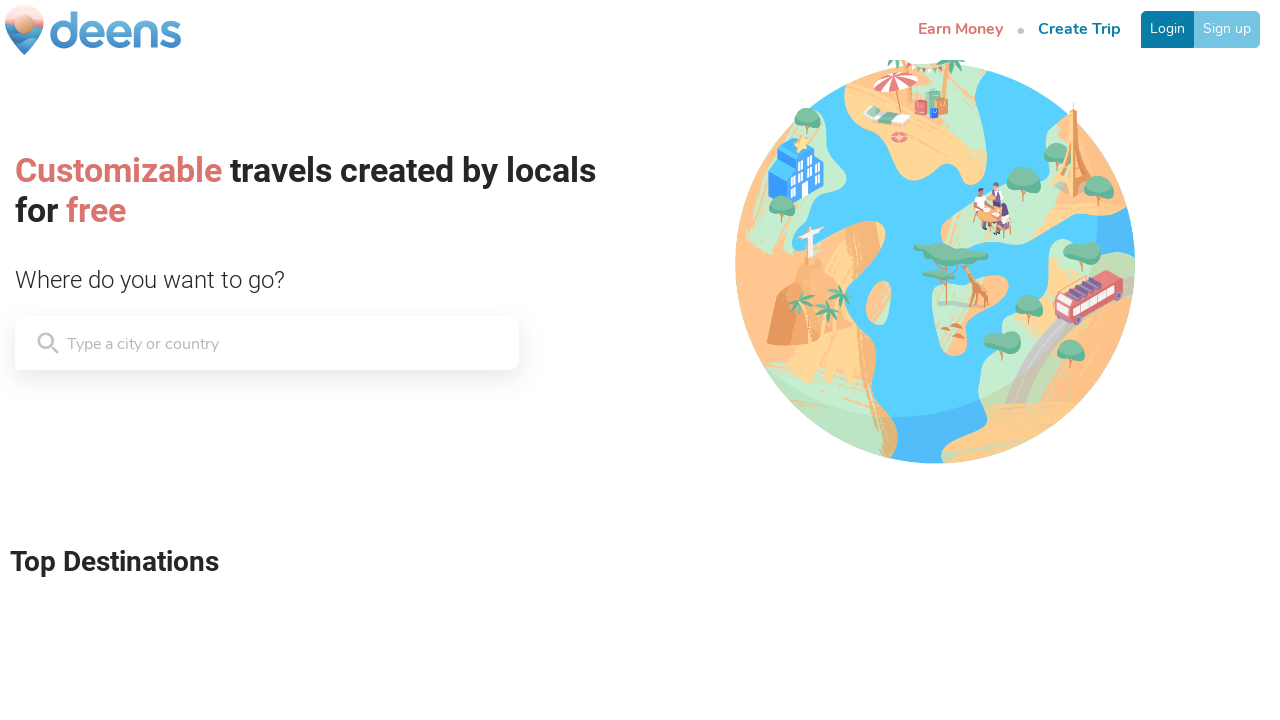

Located Cookies link in footer legal menu
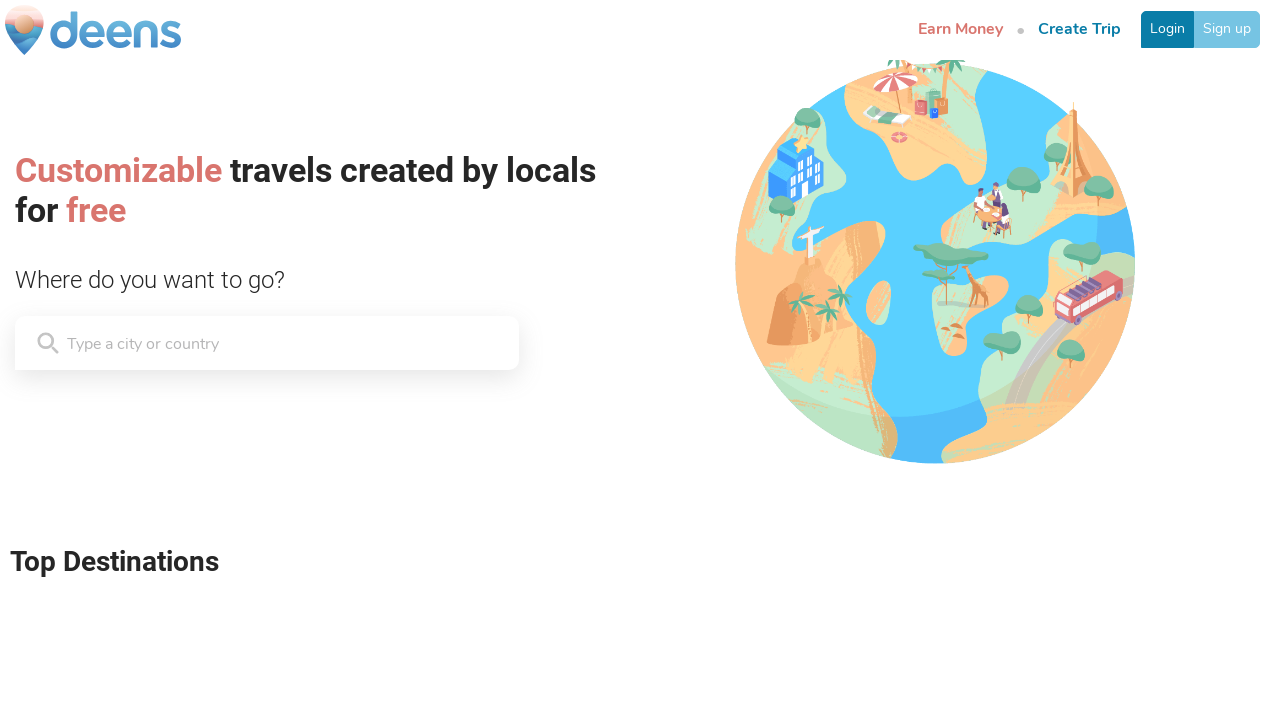

Clicked Cookies link in footer at (694, 589) on xpath=//*[@href='/legal/cookies']
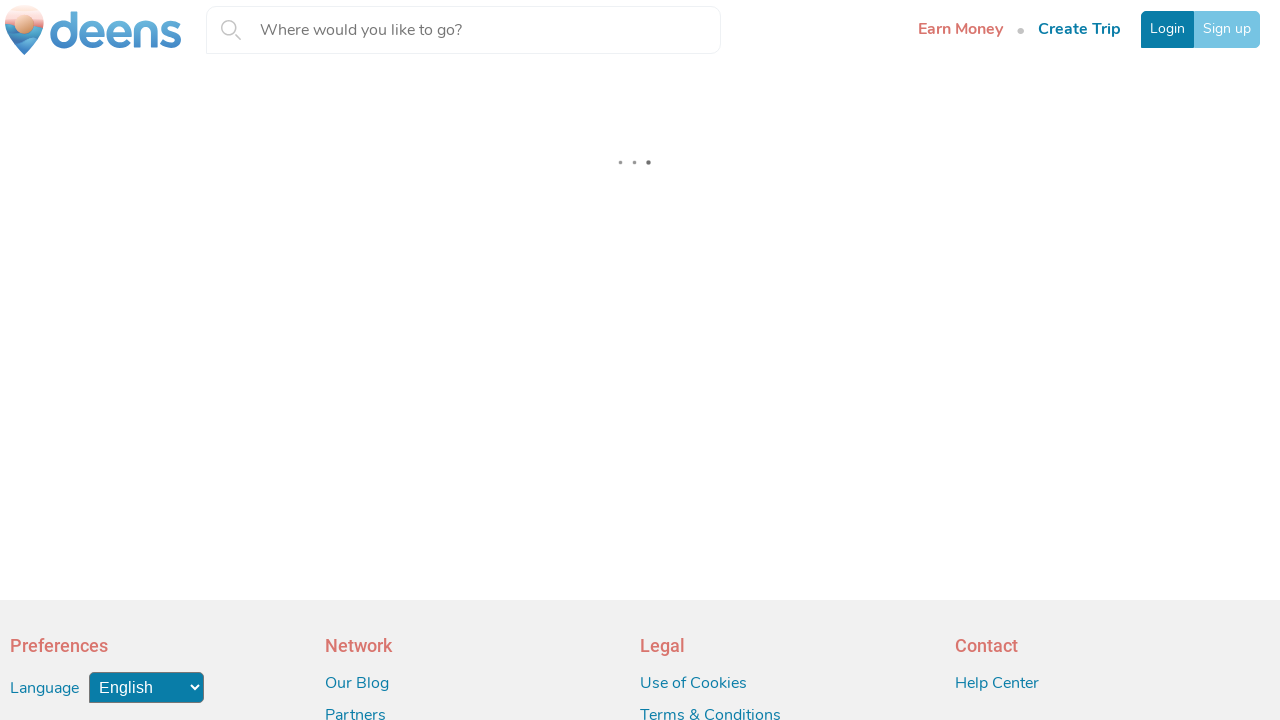

Cookies page loaded successfully
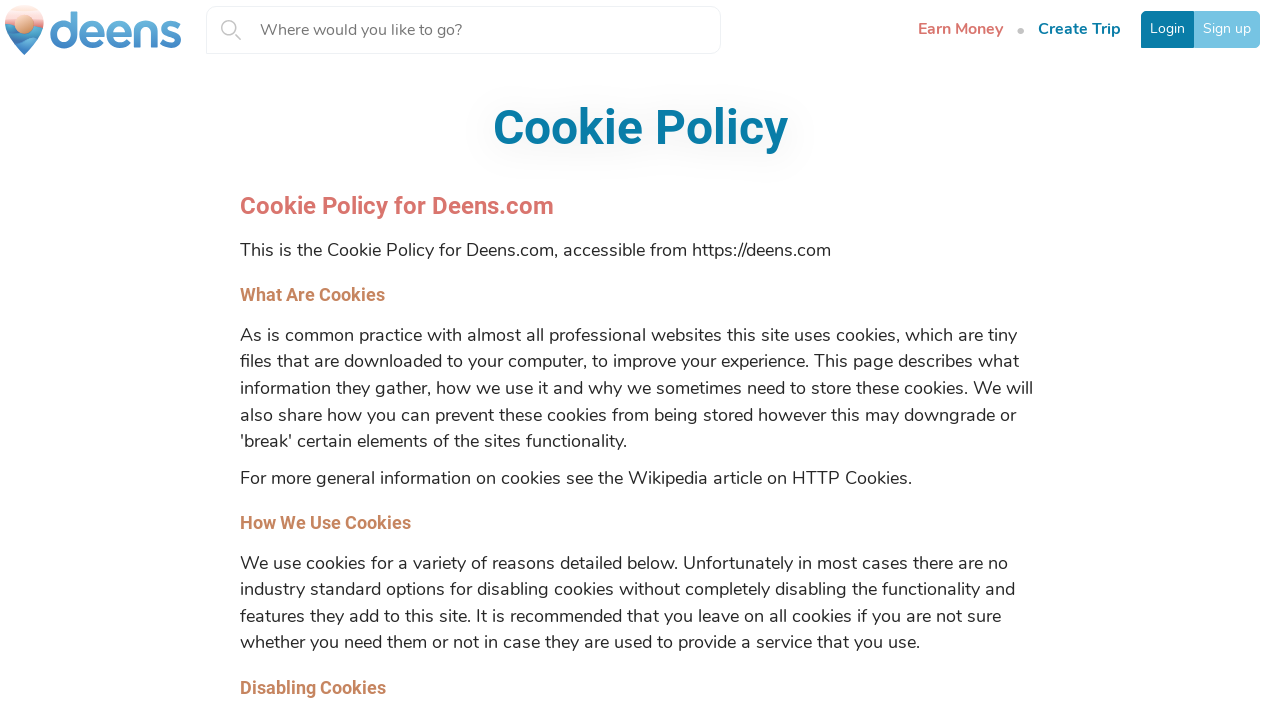

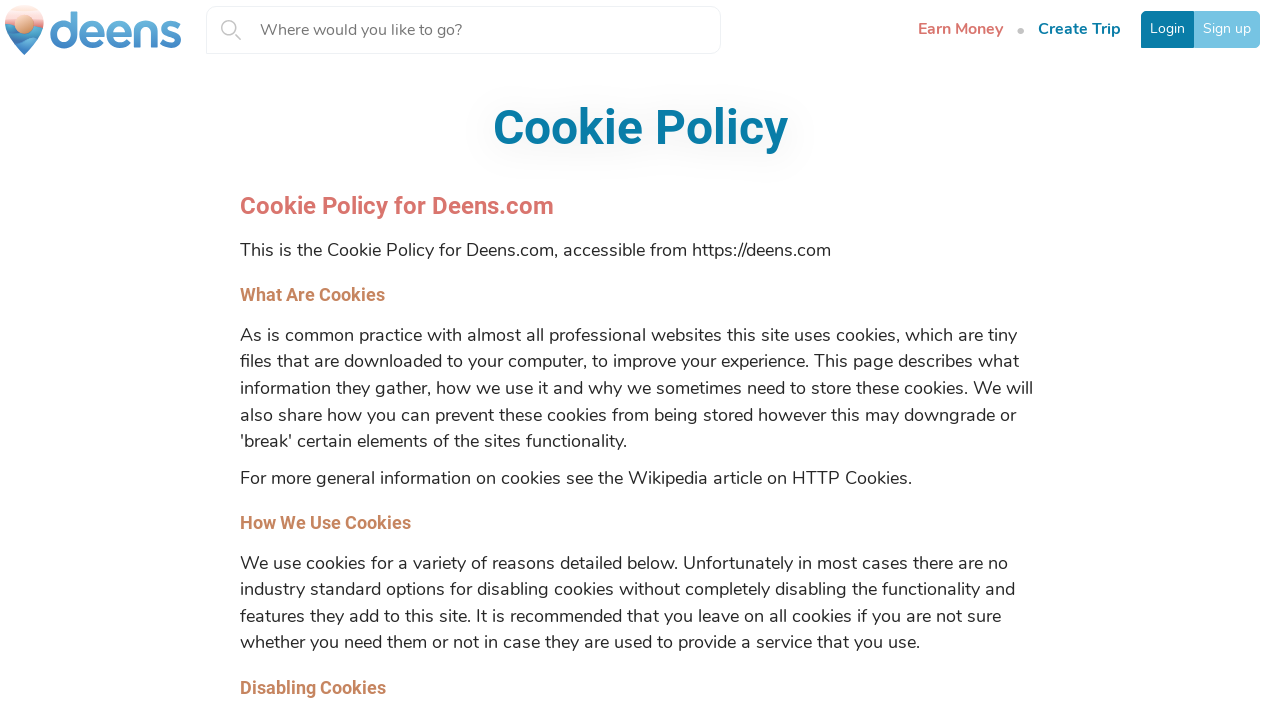